Demonstrates injecting jQuery and jQuery Growl library into a page via JavaScript execution, then displays a growl notification message on the page.

Starting URL: http://the-internet.herokuapp.com

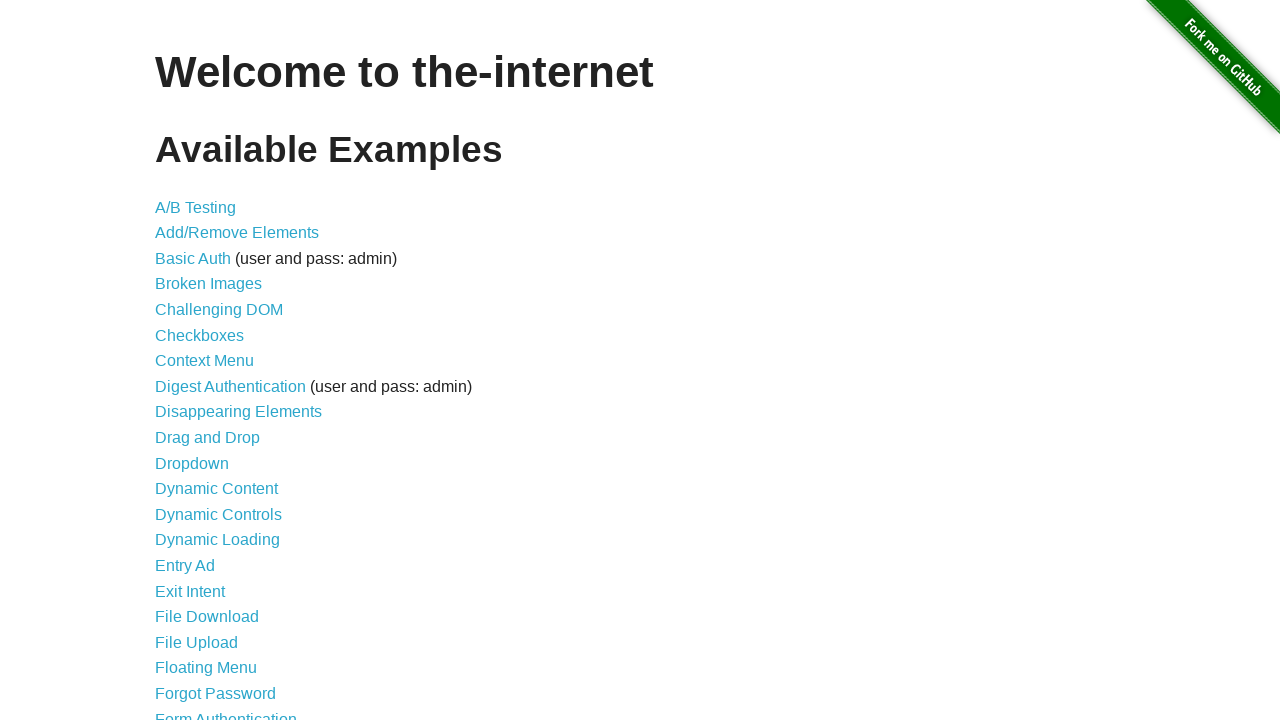

Injected jQuery library into the page
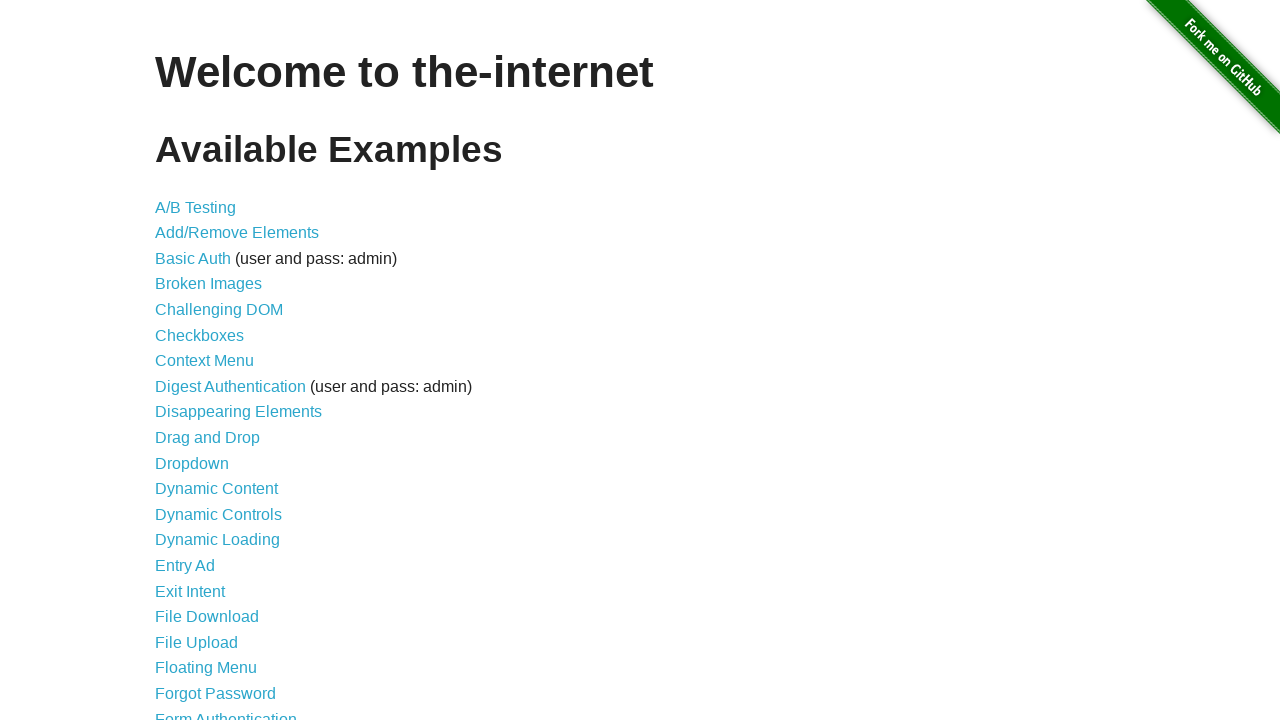

jQuery library loaded successfully
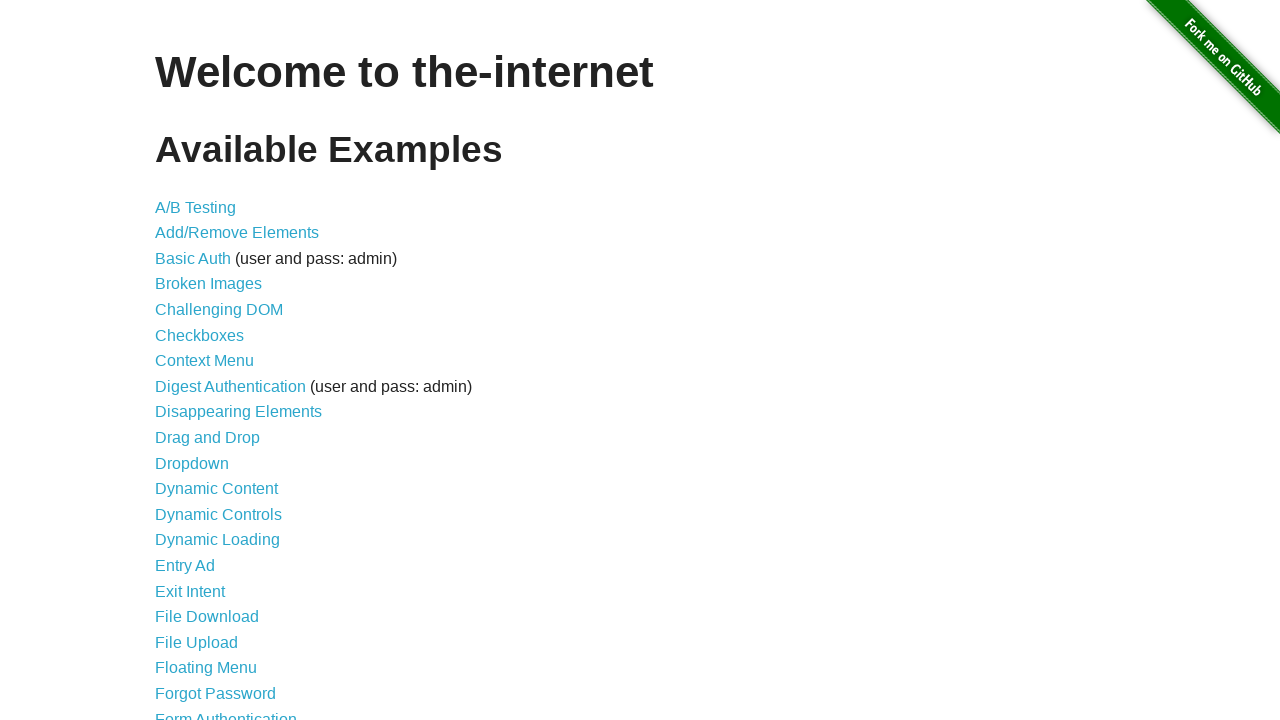

Injected jquery-growl library into the page
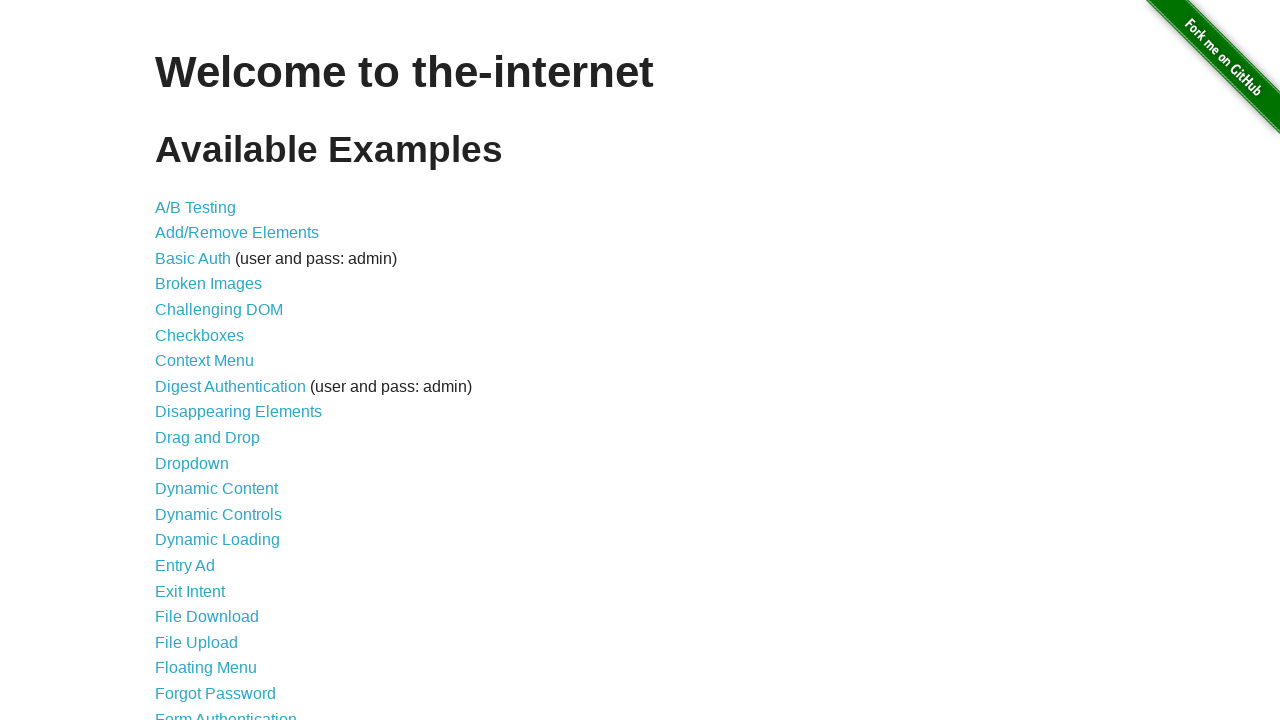

Injected jquery-growl CSS stylesheet into the page
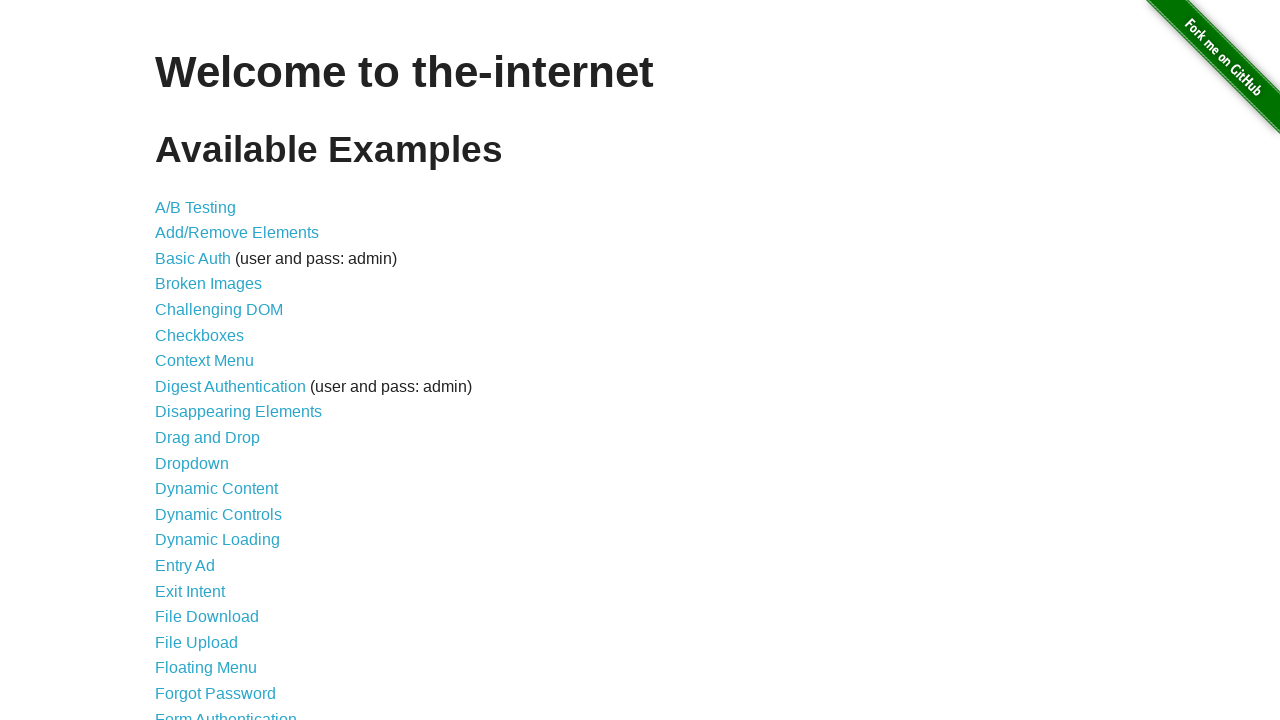

jquery-growl library loaded successfully
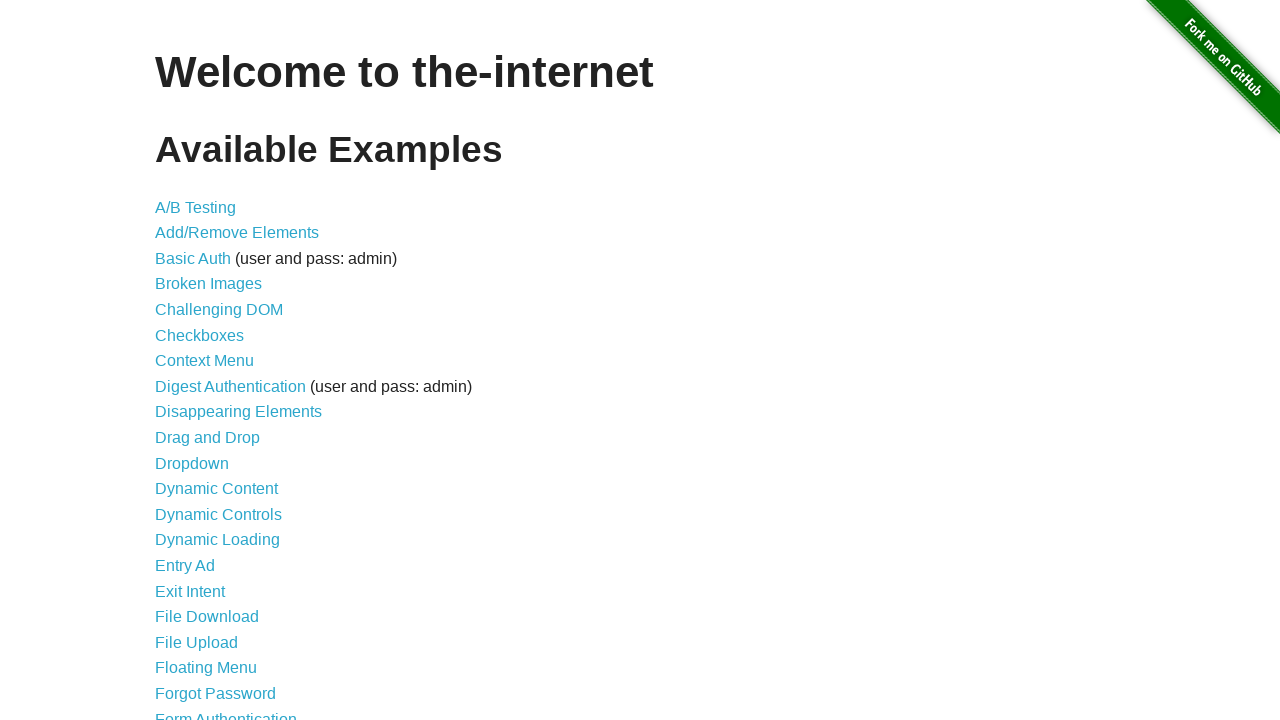

Displayed GET growl notification
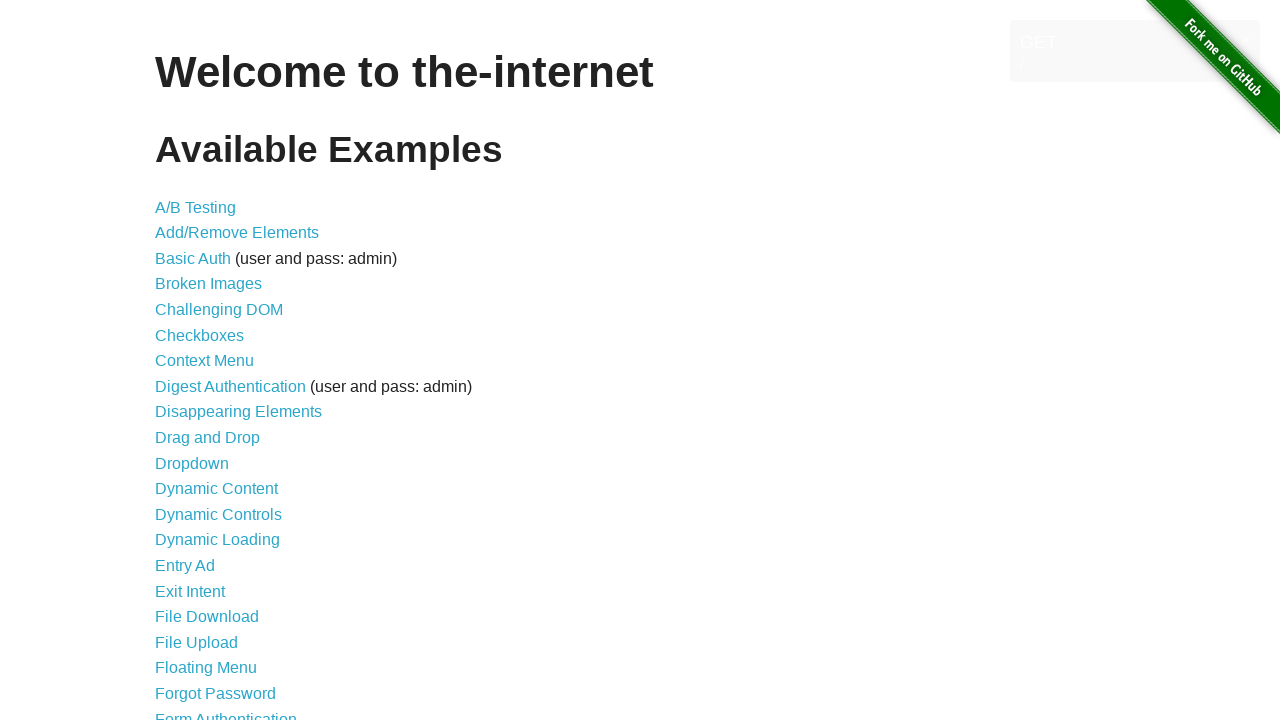

Displayed ERROR growl notification
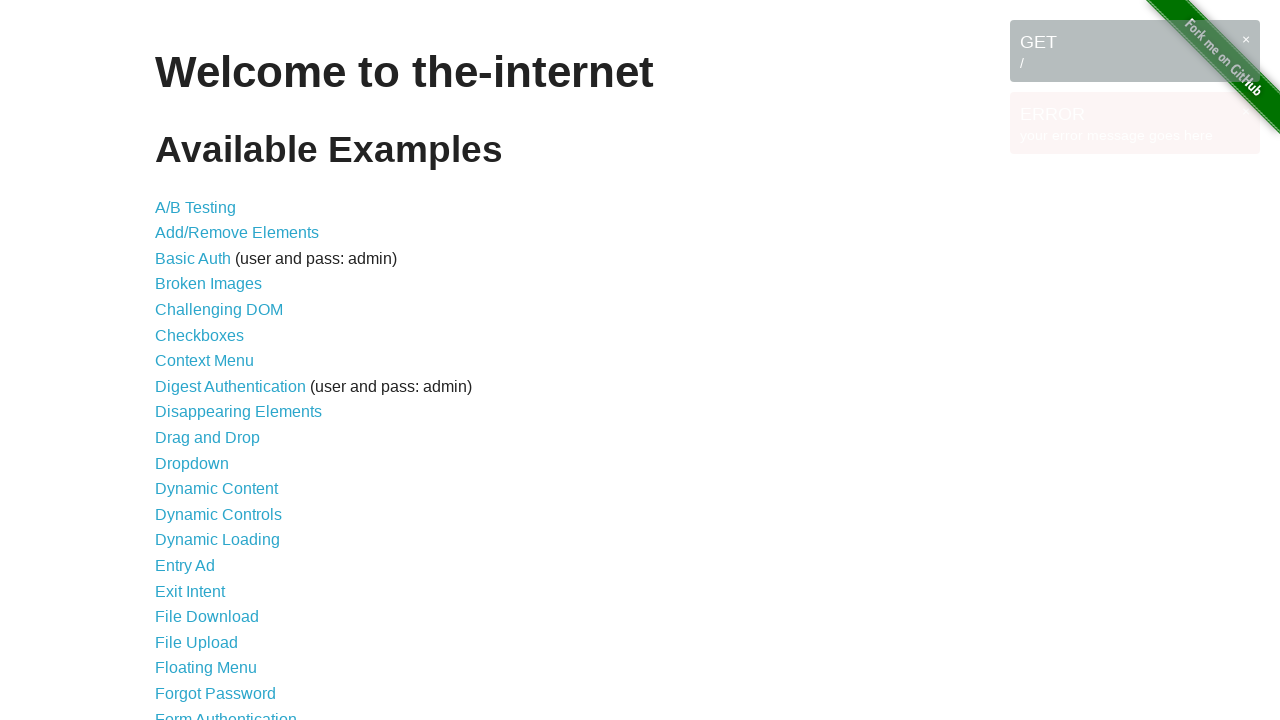

Displayed Notice growl notification
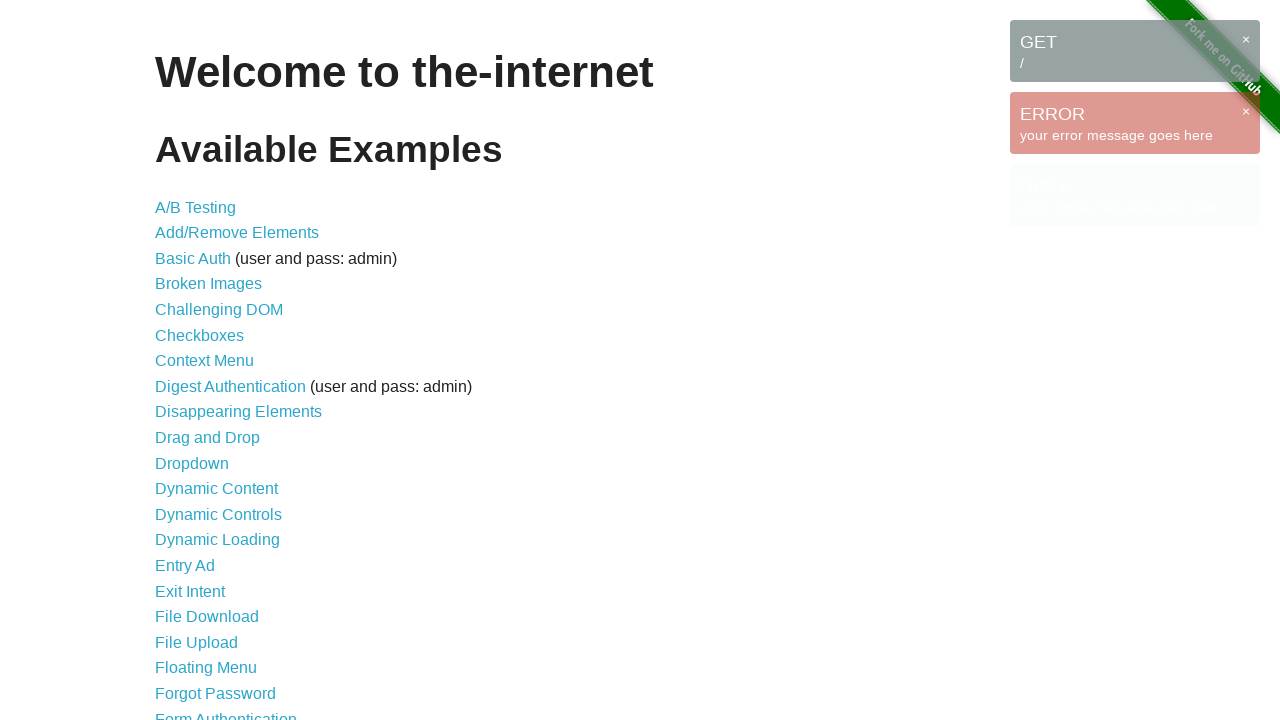

Displayed Warning growl notification
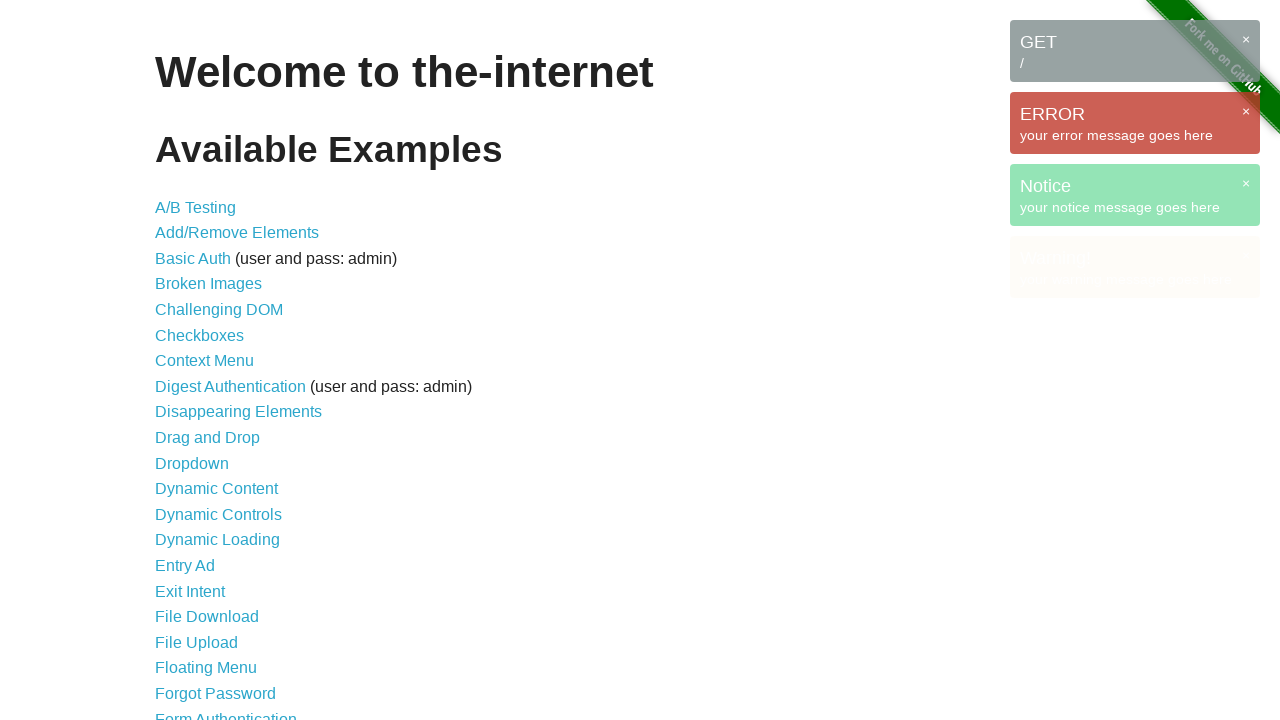

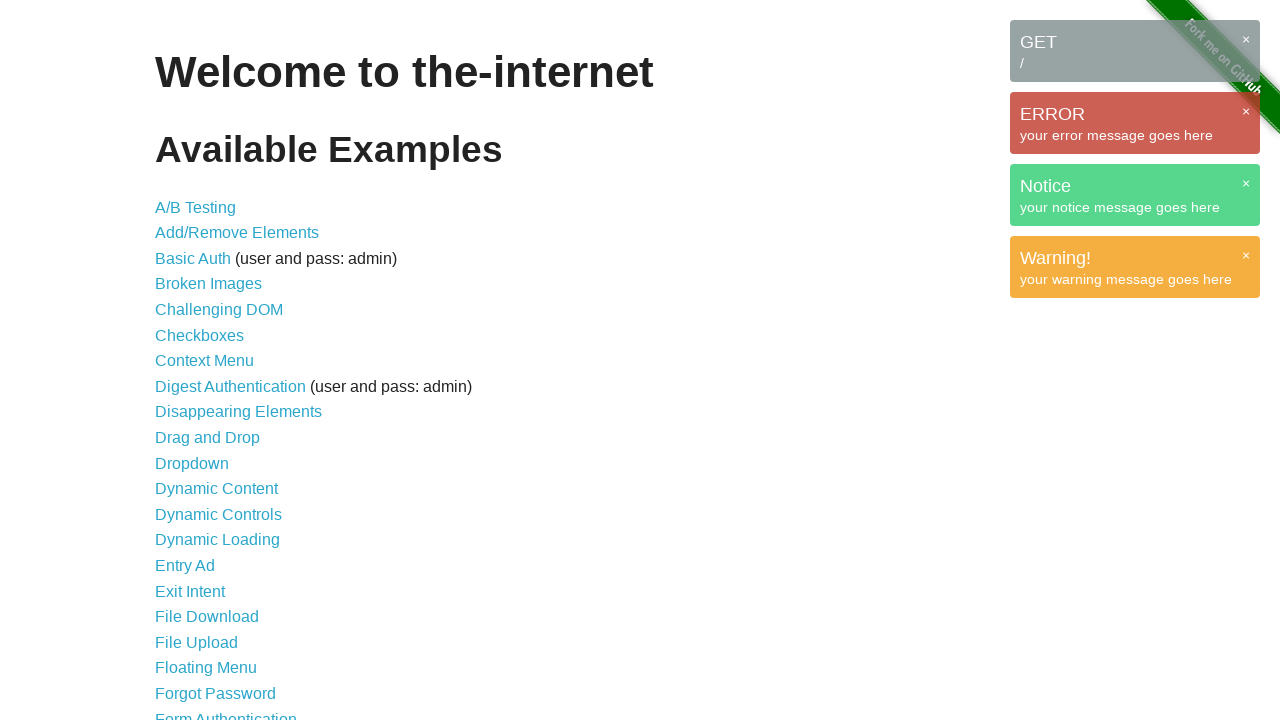